Tests logging in as a Bank Manager by clicking the Bank Manager login button and verifying the URL changes

Starting URL: https://www.globalsqa.com/angularJs-protractor/BankingProject/#/login

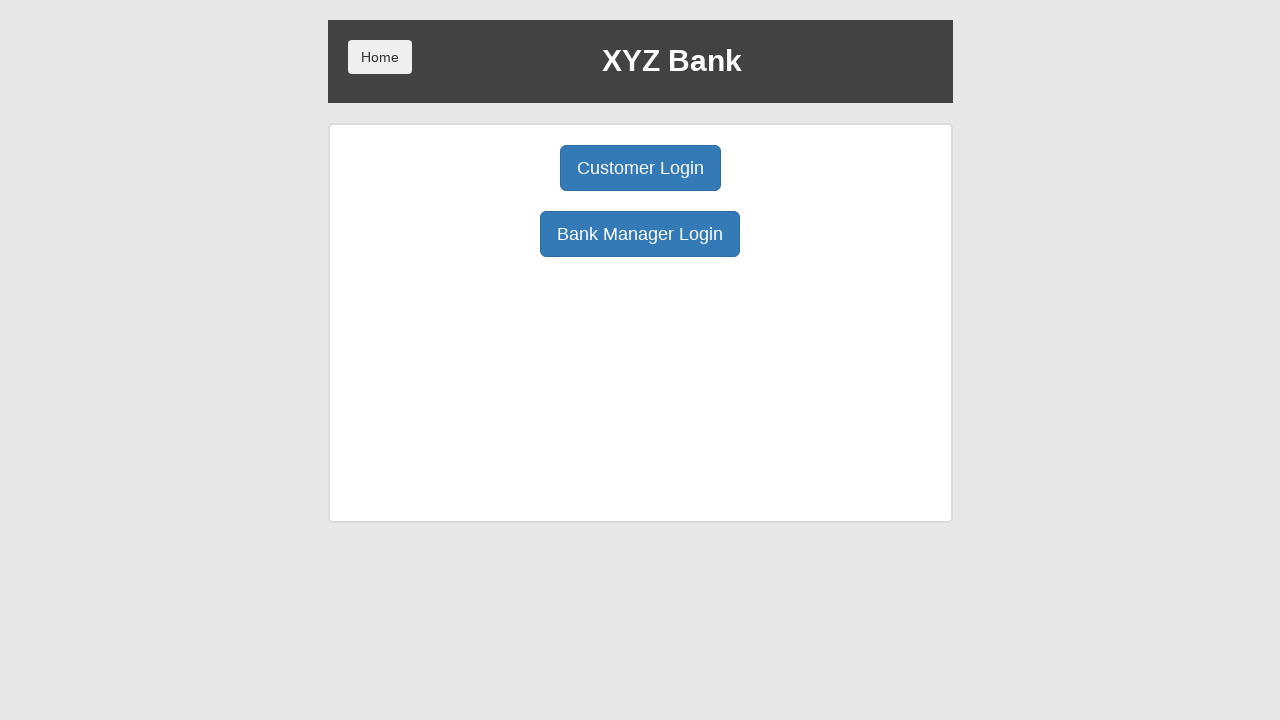

Clicked Bank Manager Login button at (640, 234) on button:has-text('Bank Manager Login')
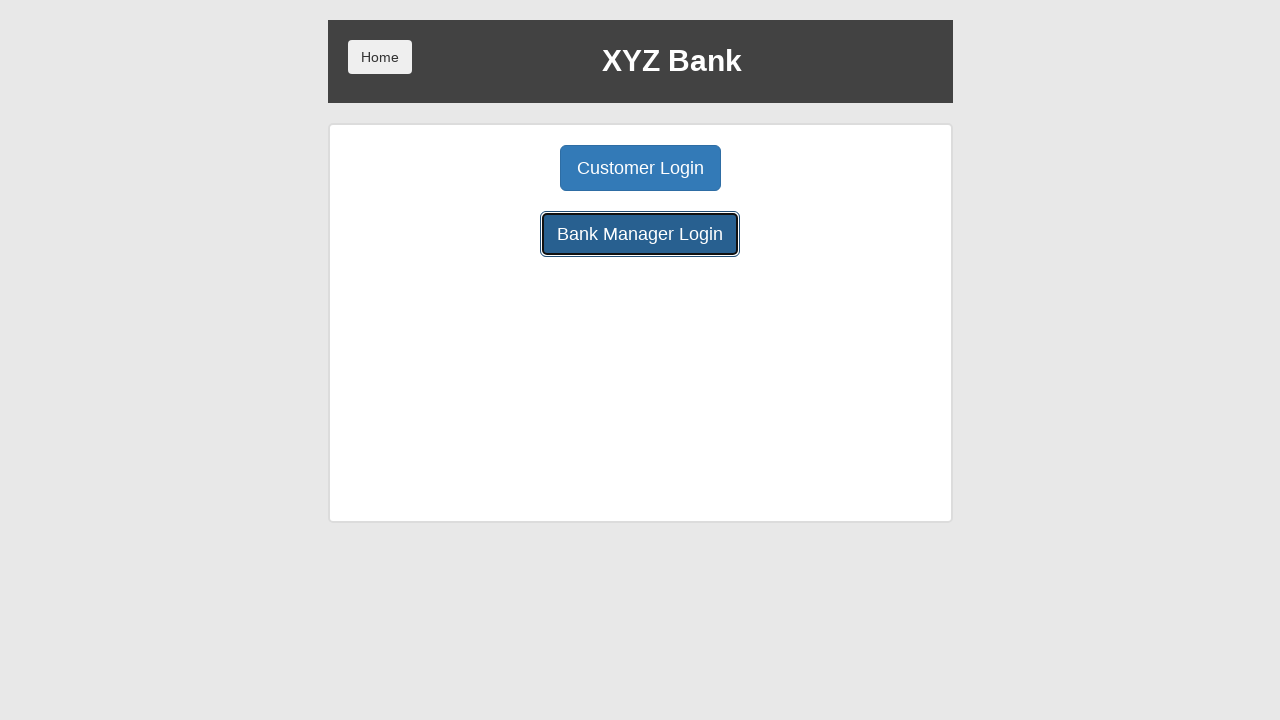

URL changed to manager page, confirming successful Bank Manager login
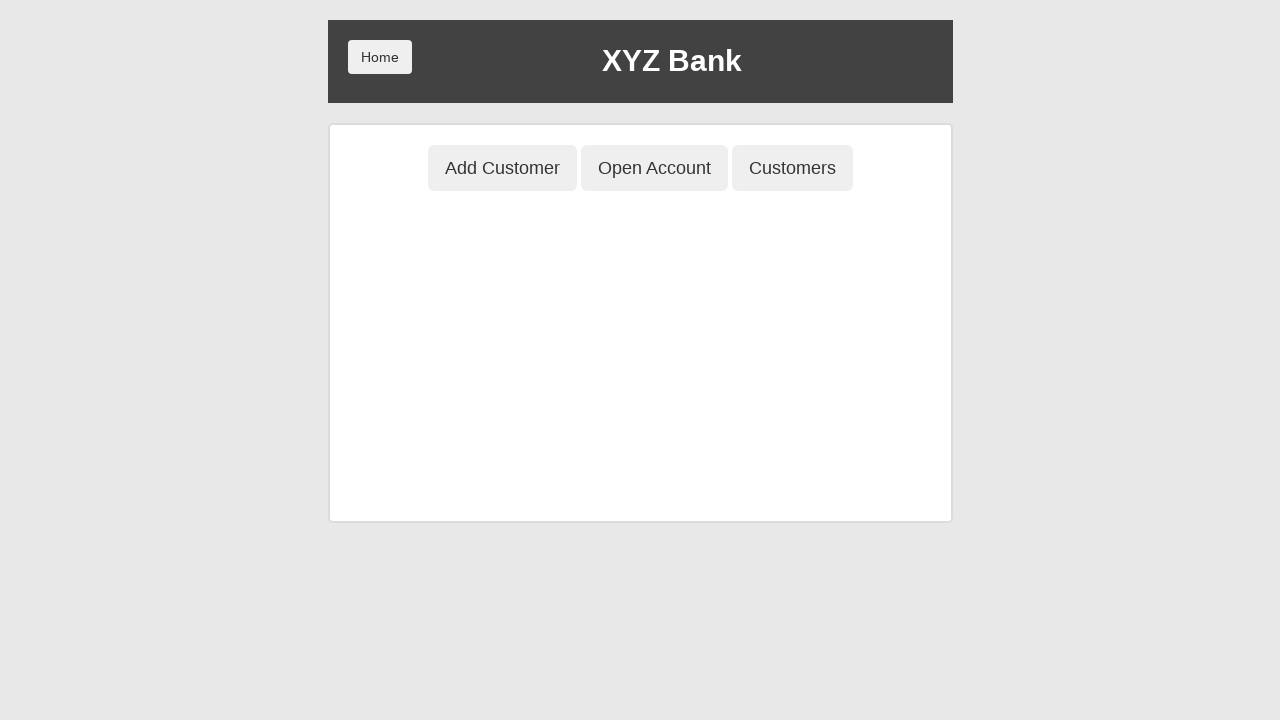

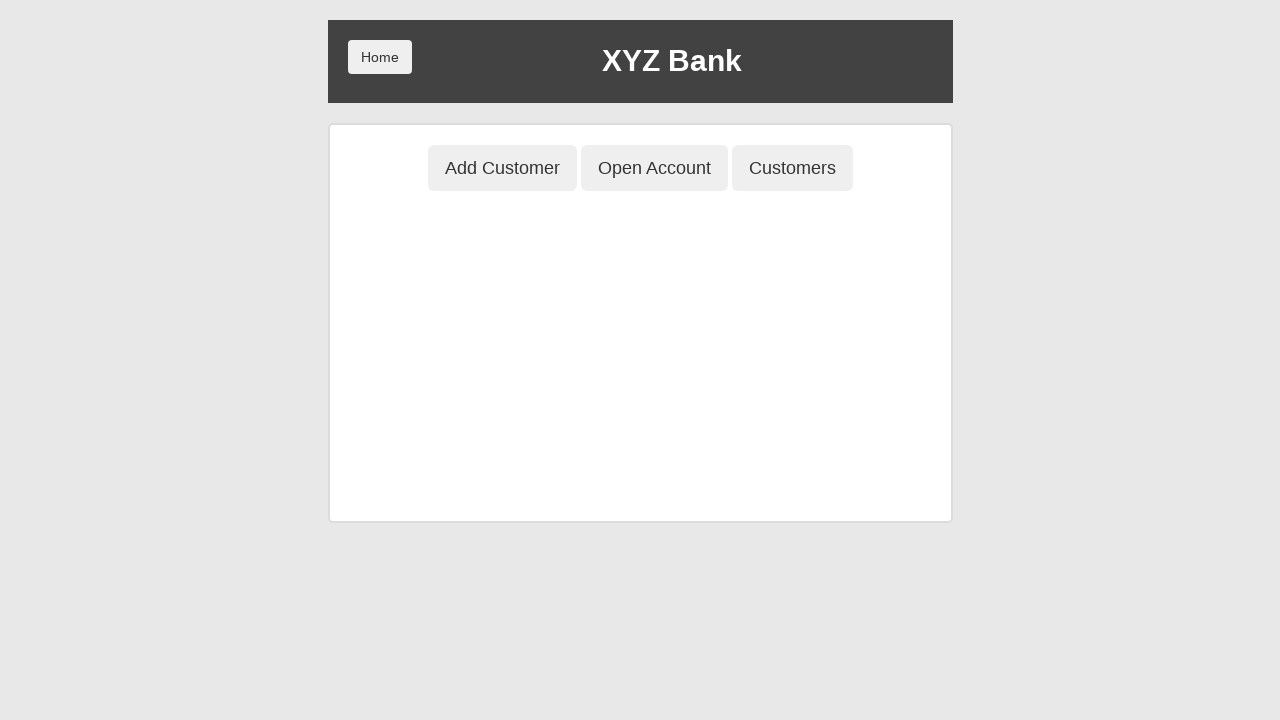